Tests sorting a data table without attributes in descending order by clicking the dues column header twice and verifying the values are sorted in descending order.

Starting URL: http://the-internet.herokuapp.com/tables

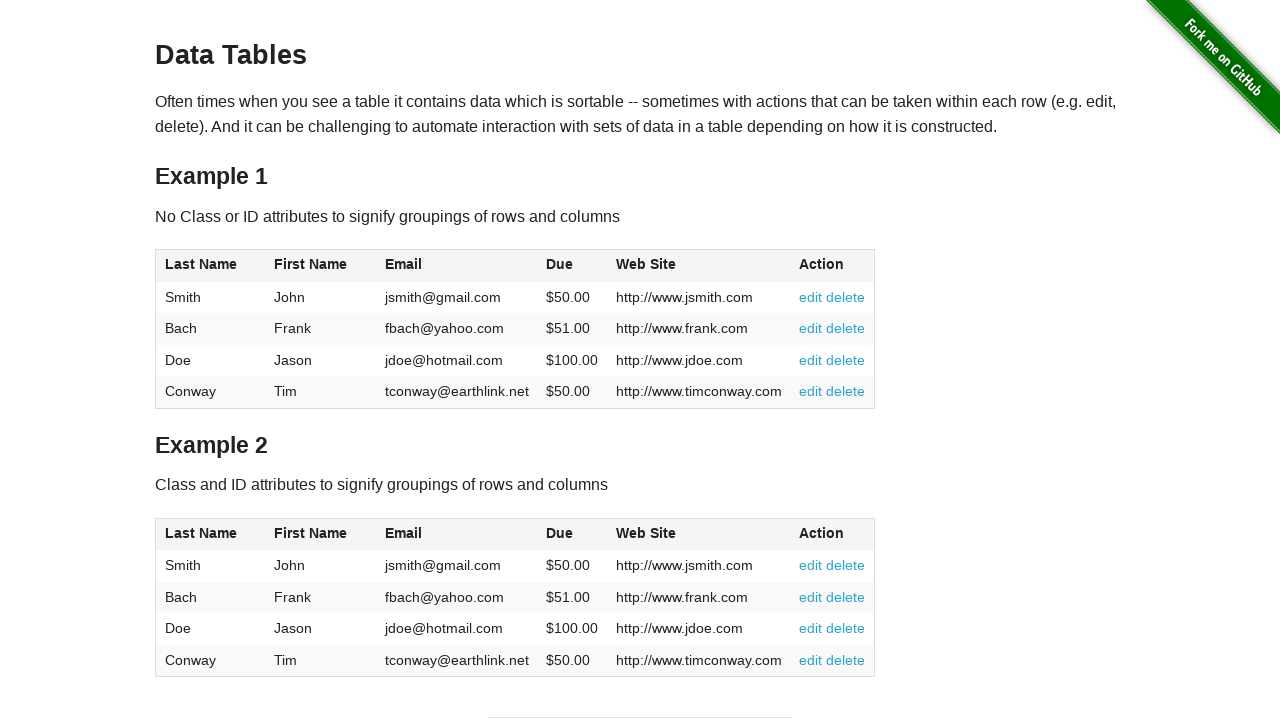

Clicked dues column header to sort ascending at (572, 266) on #table1 thead tr th:nth-of-type(4)
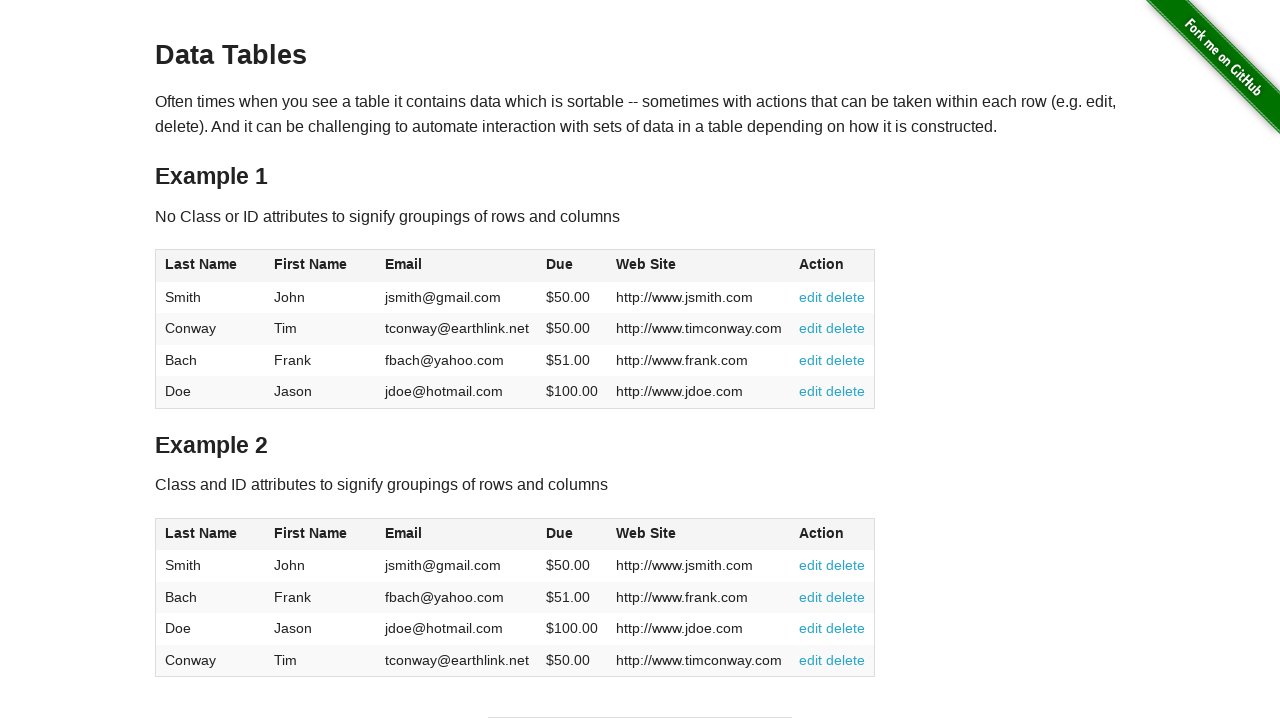

Clicked dues column header again to sort descending at (572, 266) on #table1 thead tr th:nth-of-type(4)
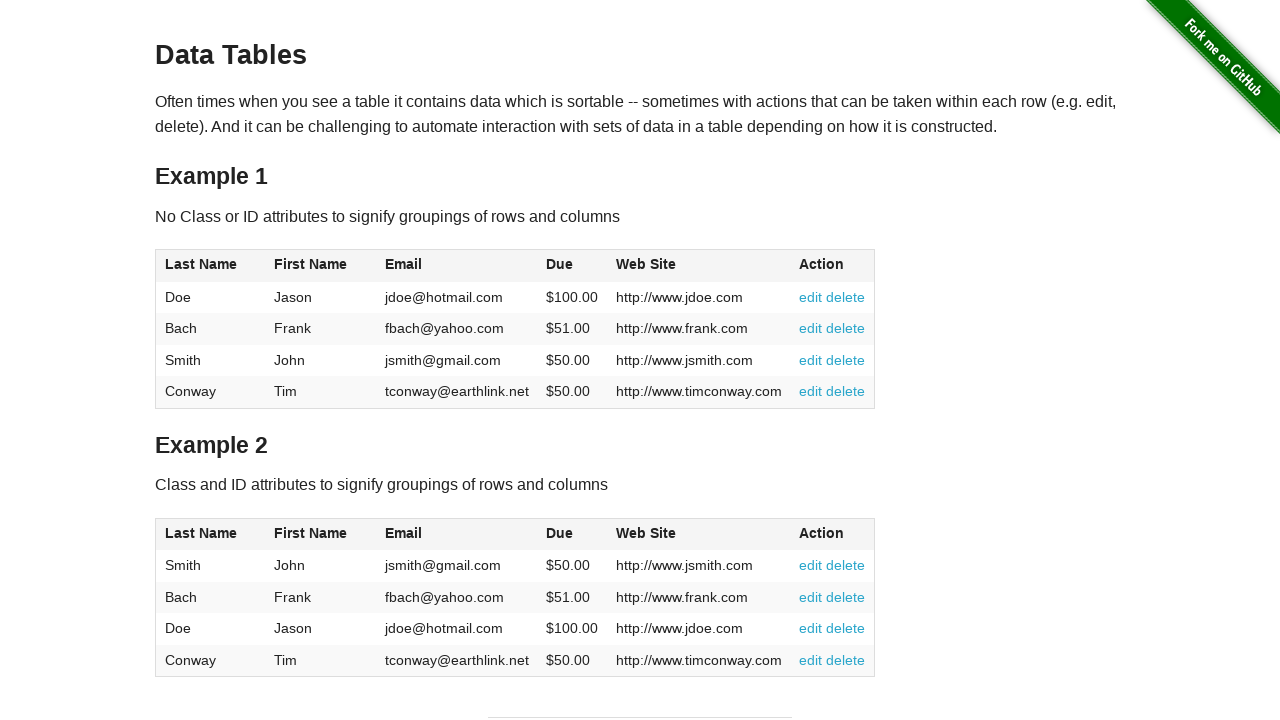

Table data loaded and sorted in descending order
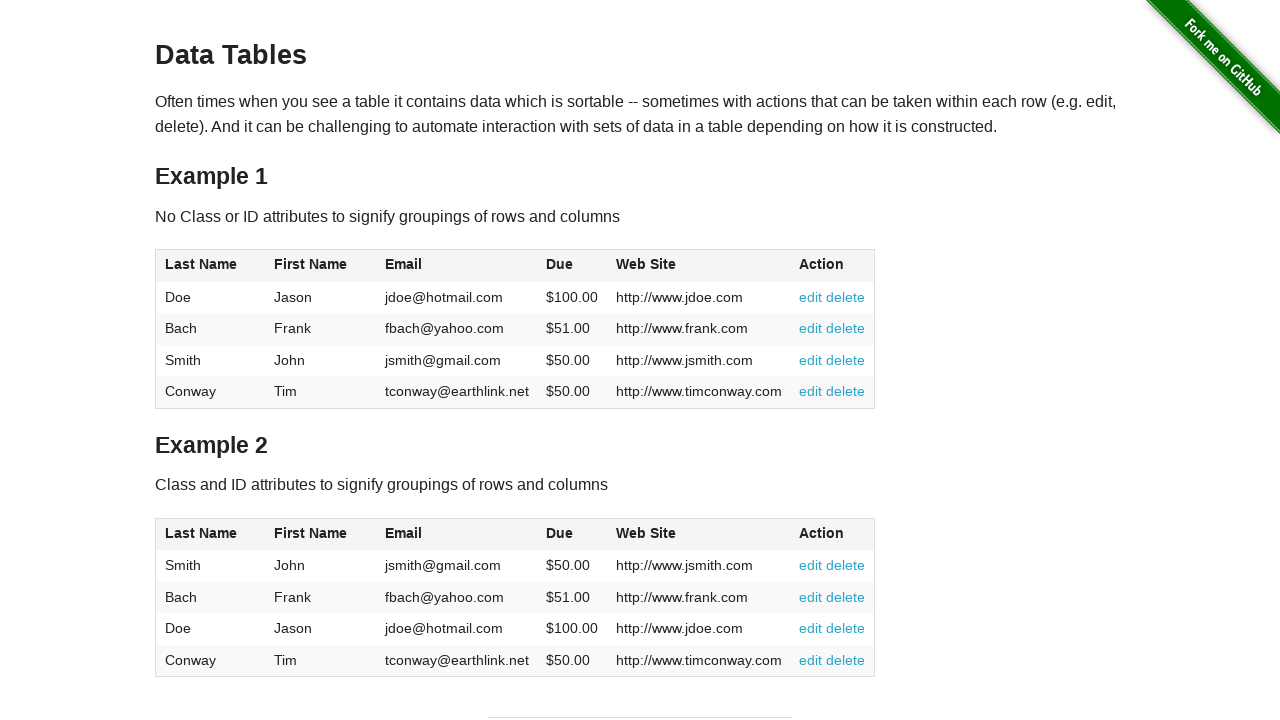

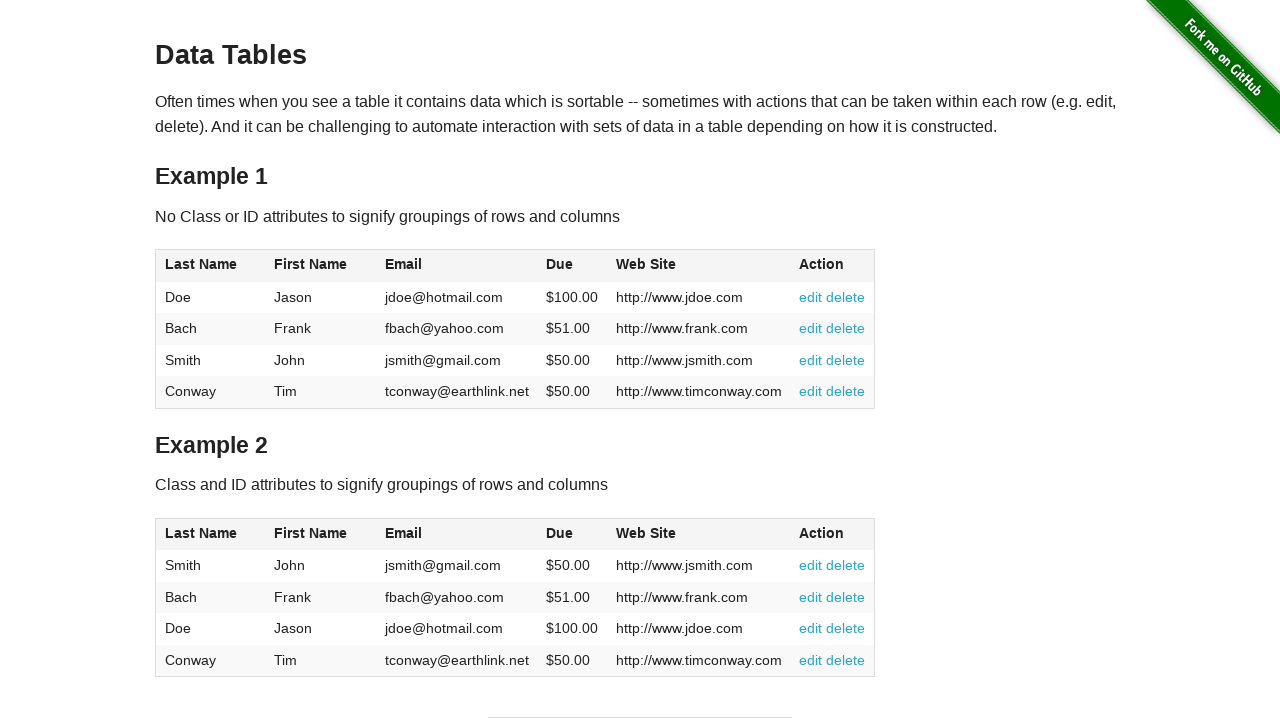